Functional test that verifies the page title contains "JPTE" or "UNM" and checks if a Login link is visible on the page.

Starting URL: https://jpteunm.com

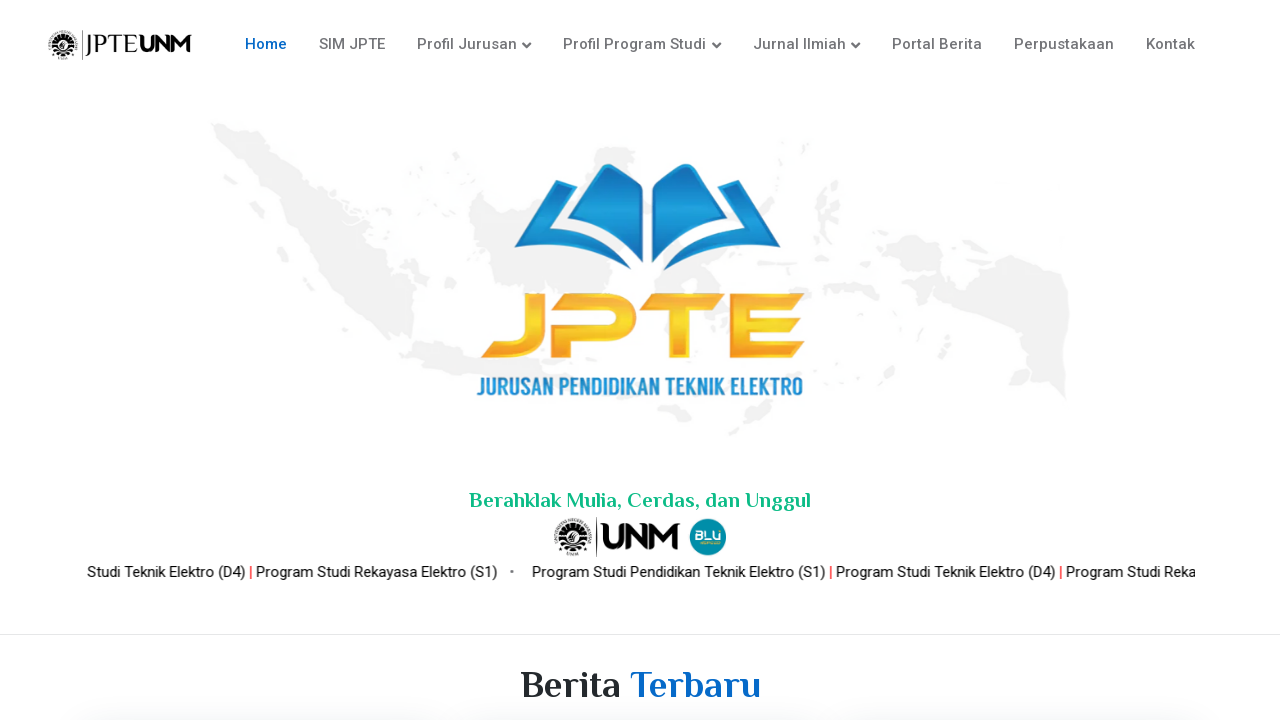

Waited for page to reach domcontentloaded state
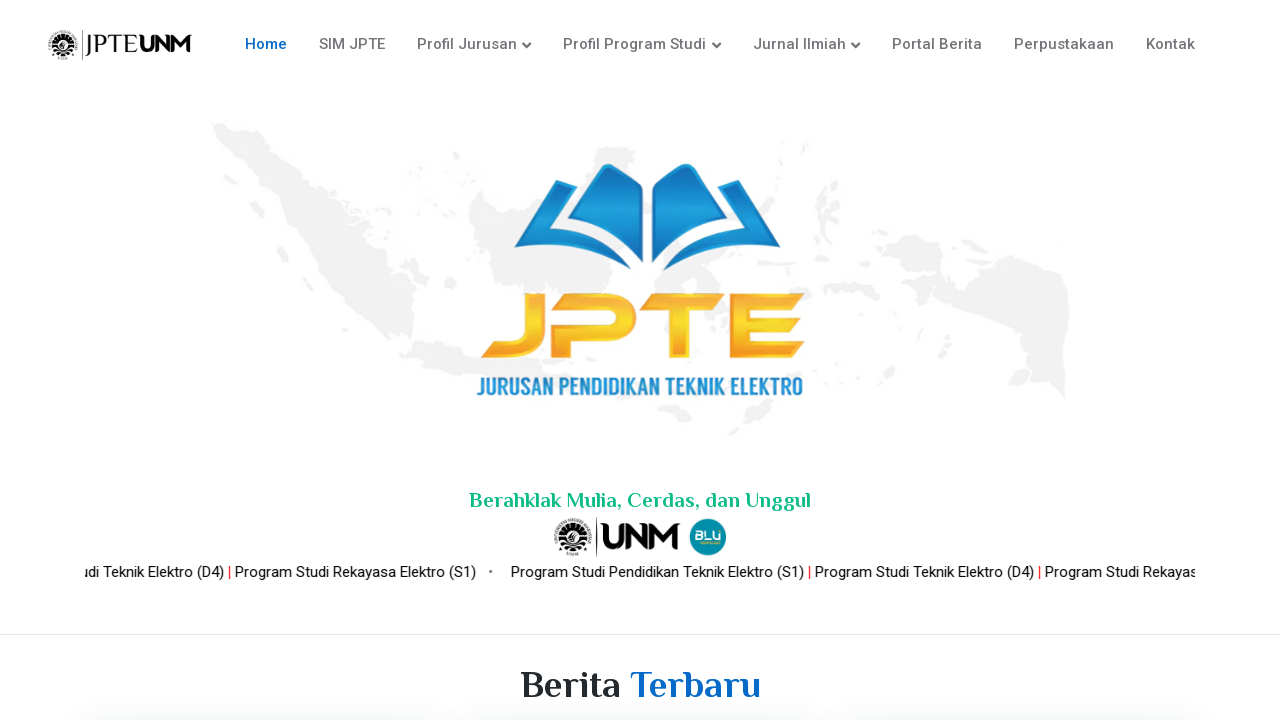

Retrieved page title: 'Sistem Informasi JPTE-UNM'
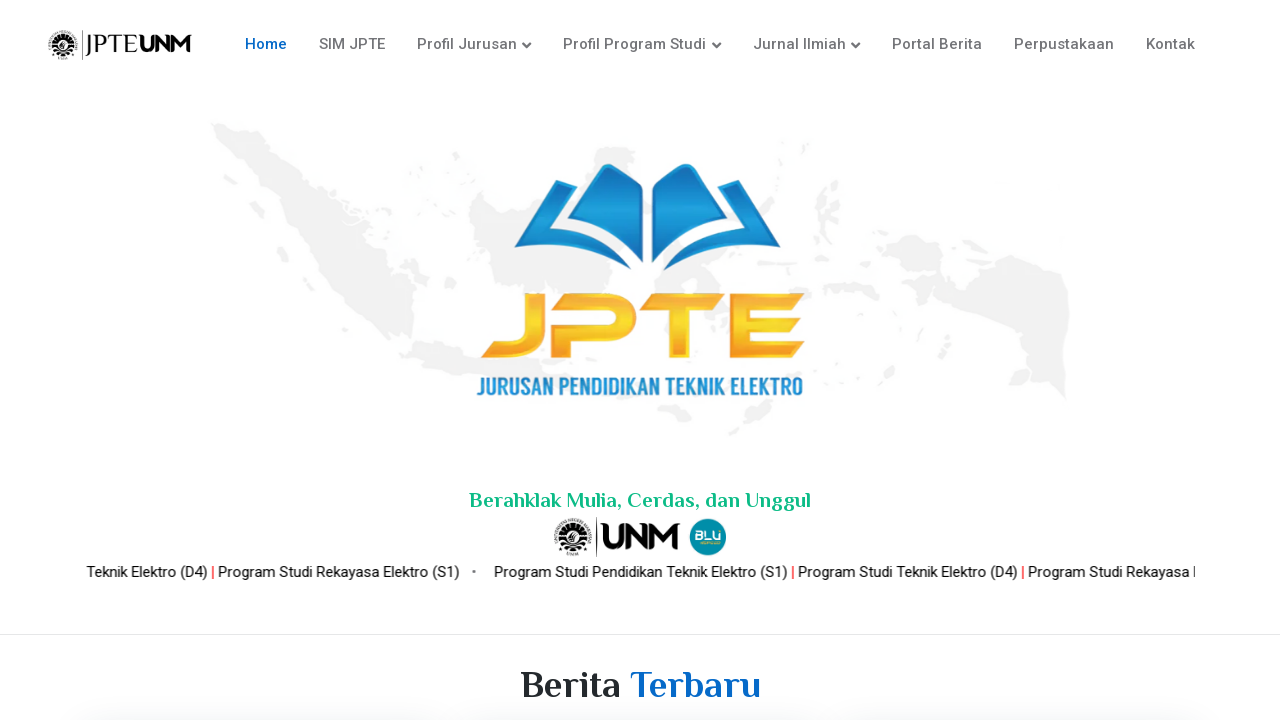

Verified page title contains 'JPTE' or 'UNM'
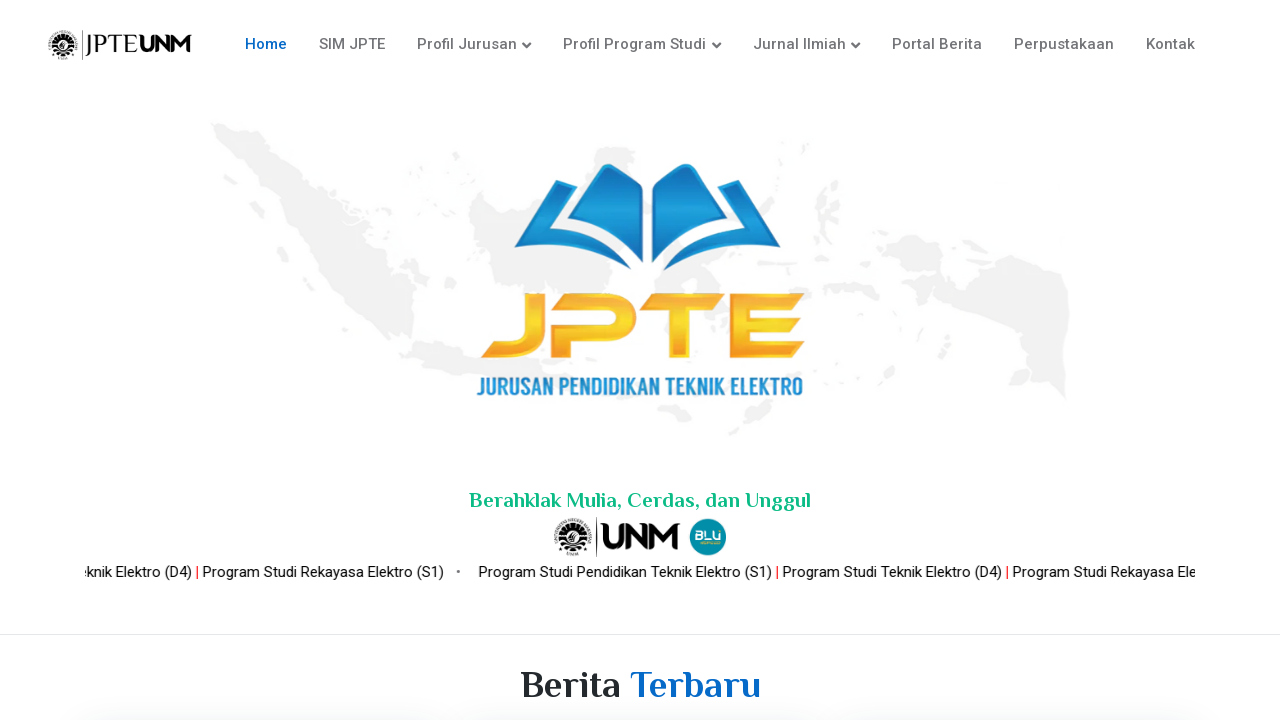

Located Login link element
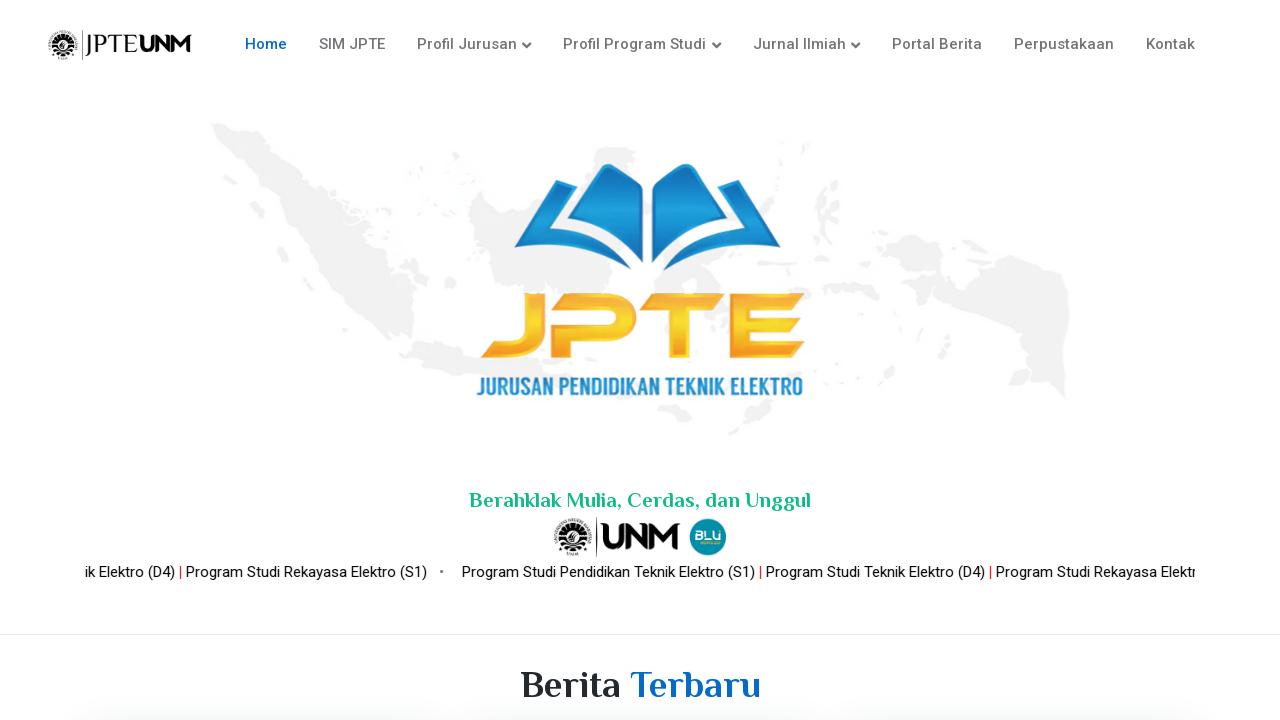

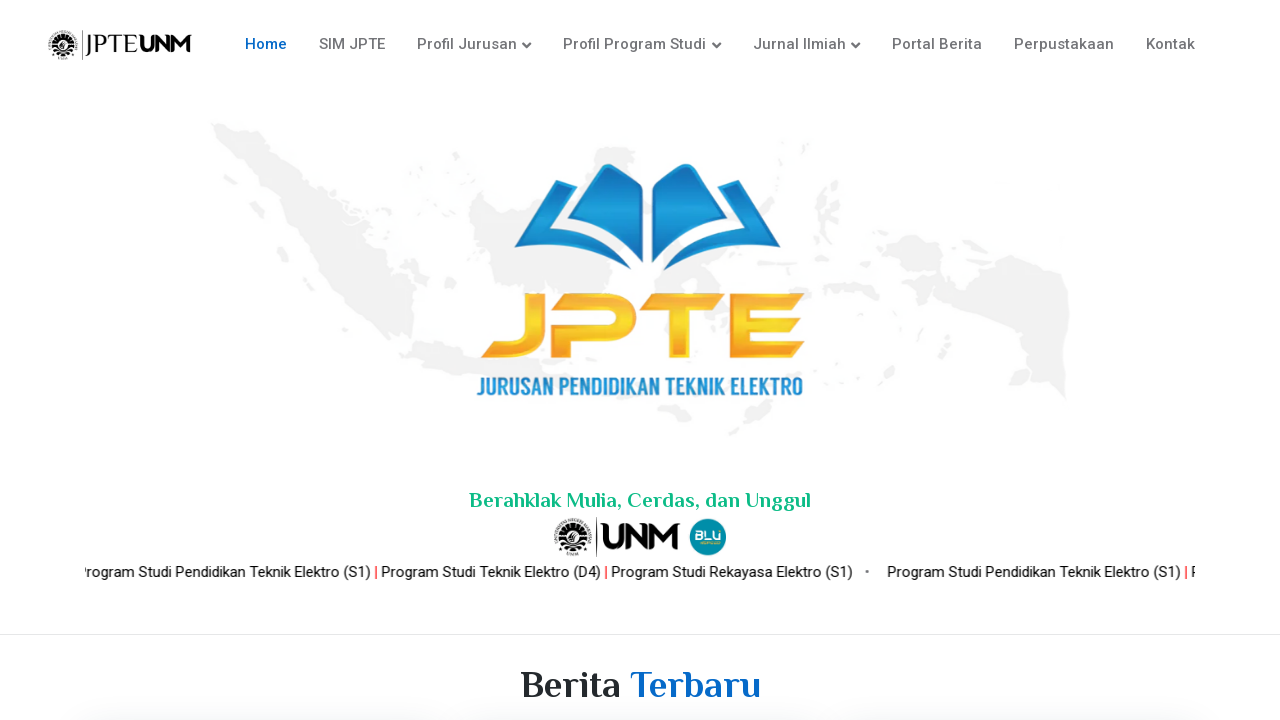